Tests window handling by opening a child window via a link click, switching between parent and child windows, and performing window operations like minimize, maximize, and resize

Starting URL: http://webapps.tekstac.com/FormRegistration/indexemi.html

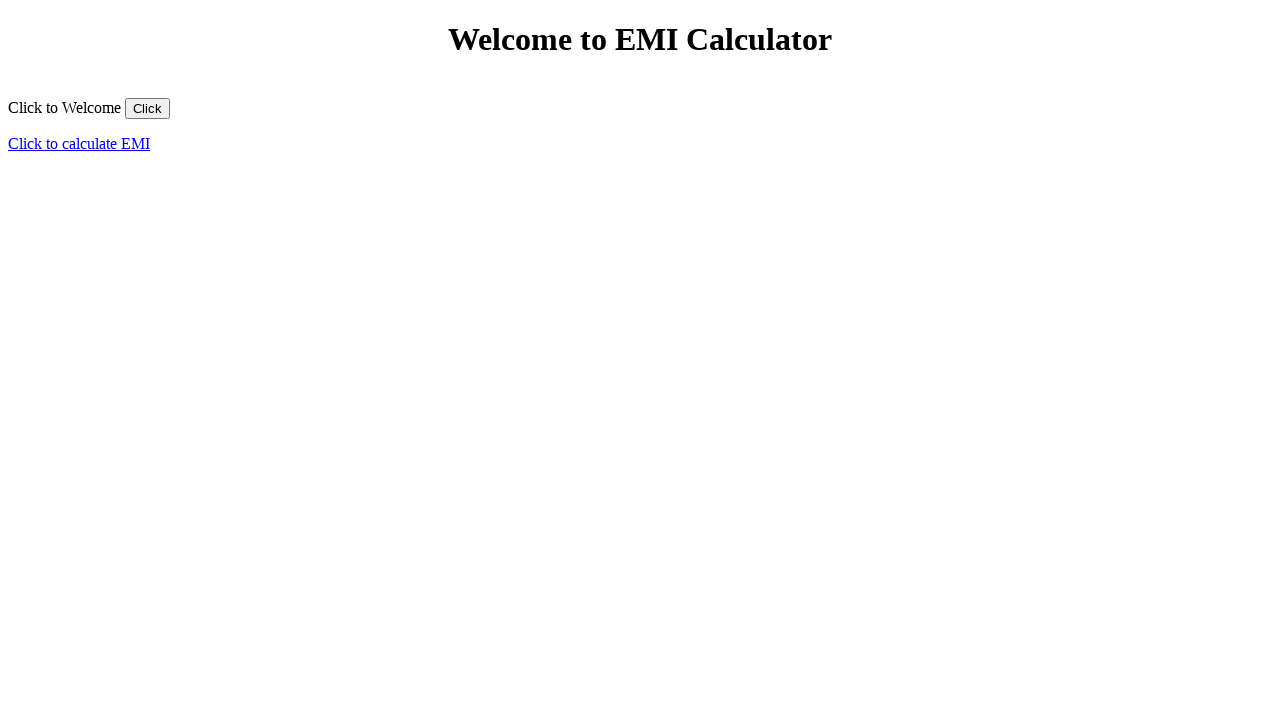

Stored parent window handle
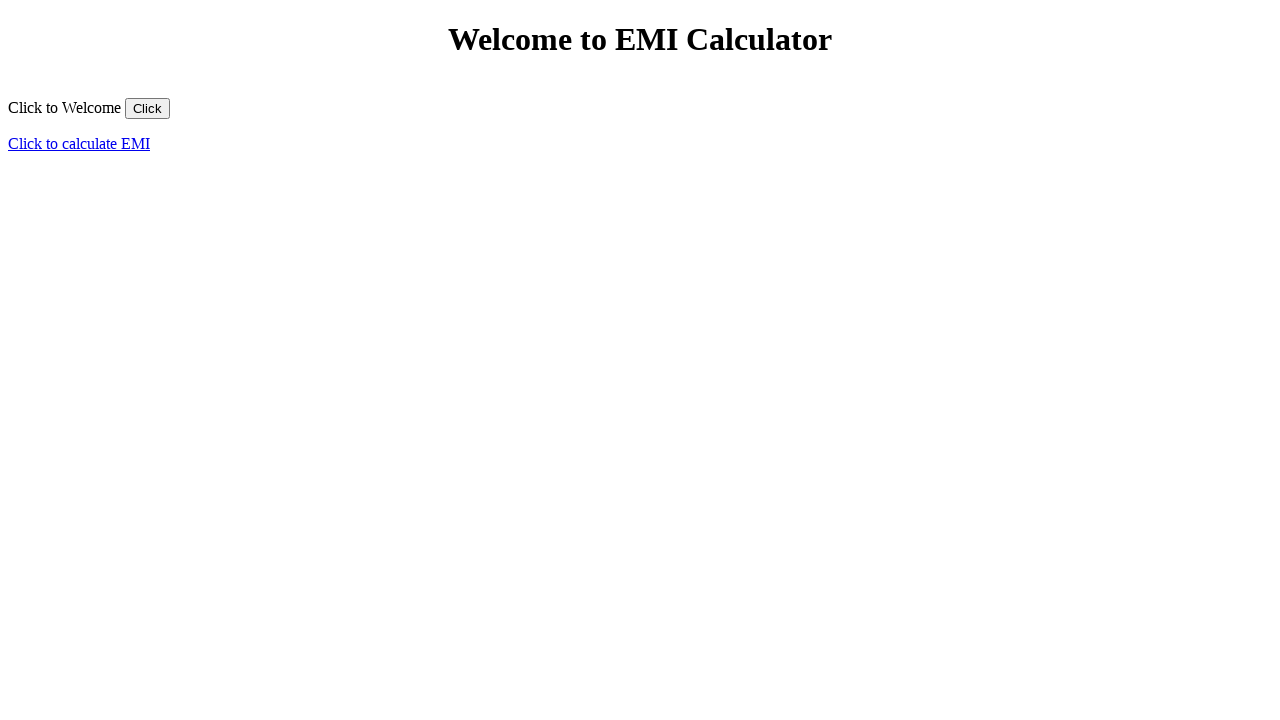

Clicked EMI calculation link to open child window at (79, 143) on text=Click to calculate EMI
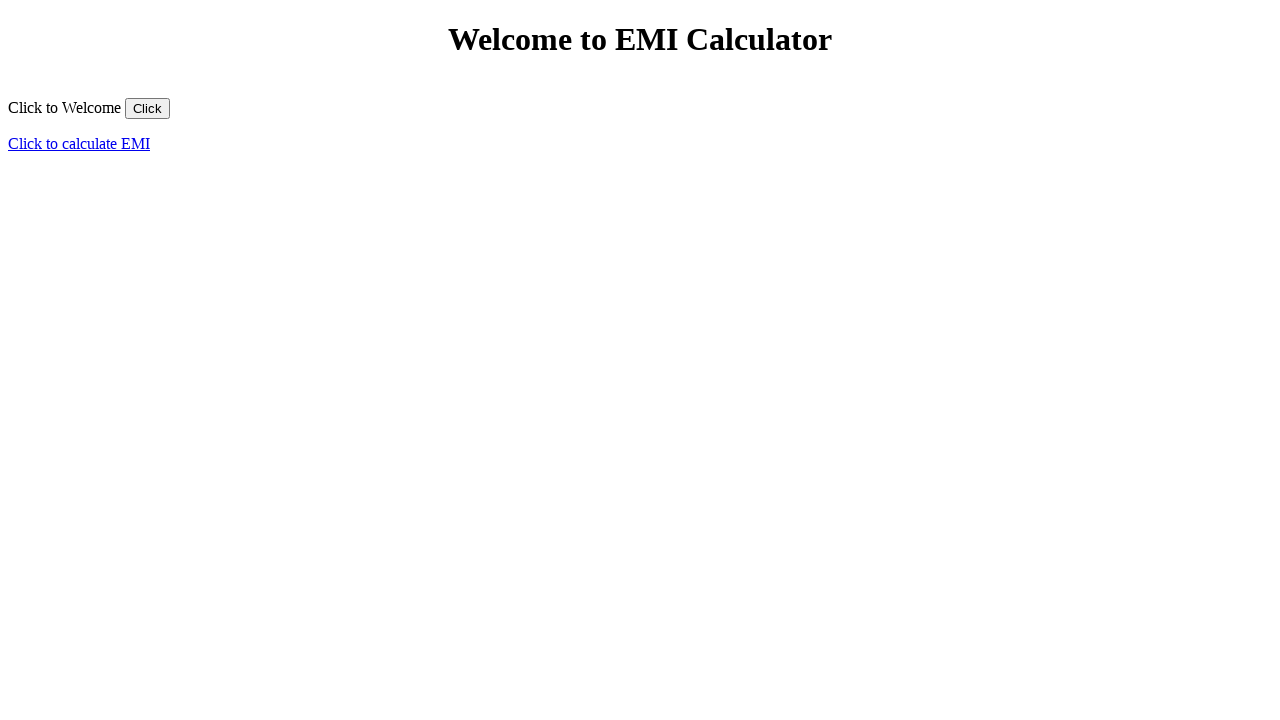

Child window popup opened and captured
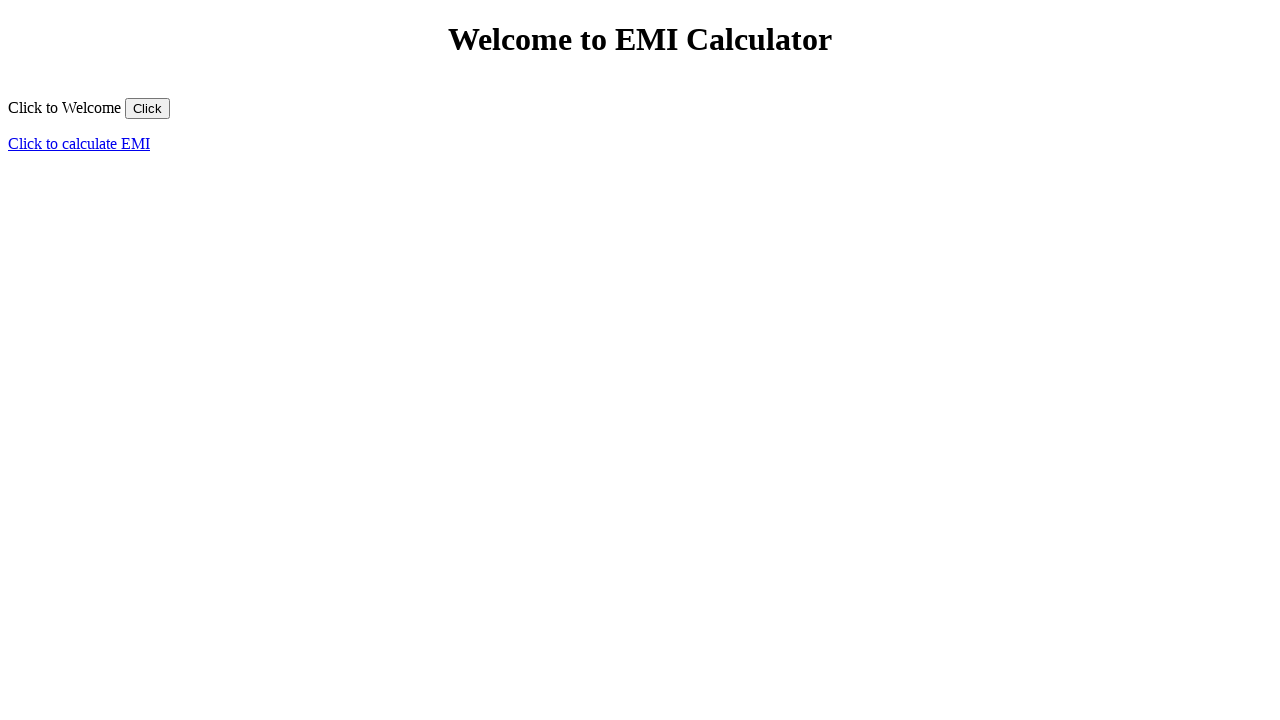

Retrieved child window title: EMI Calculator
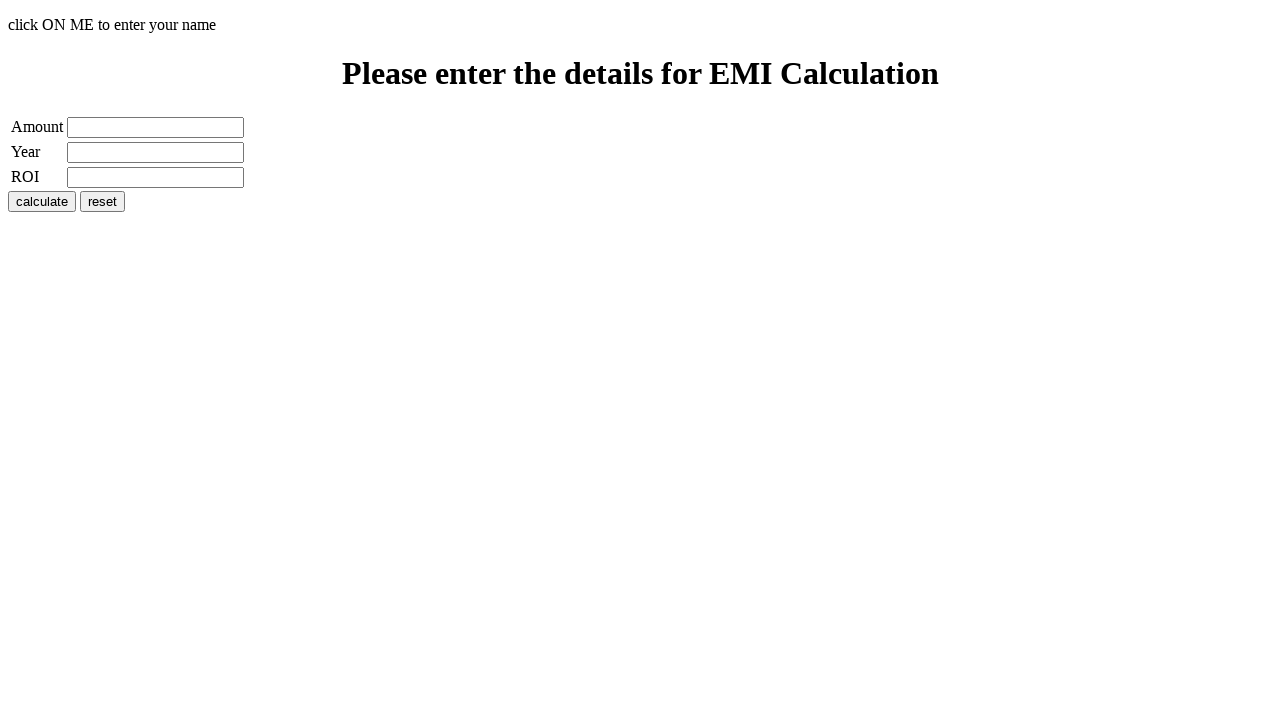

Resized child window viewport to 1200x800
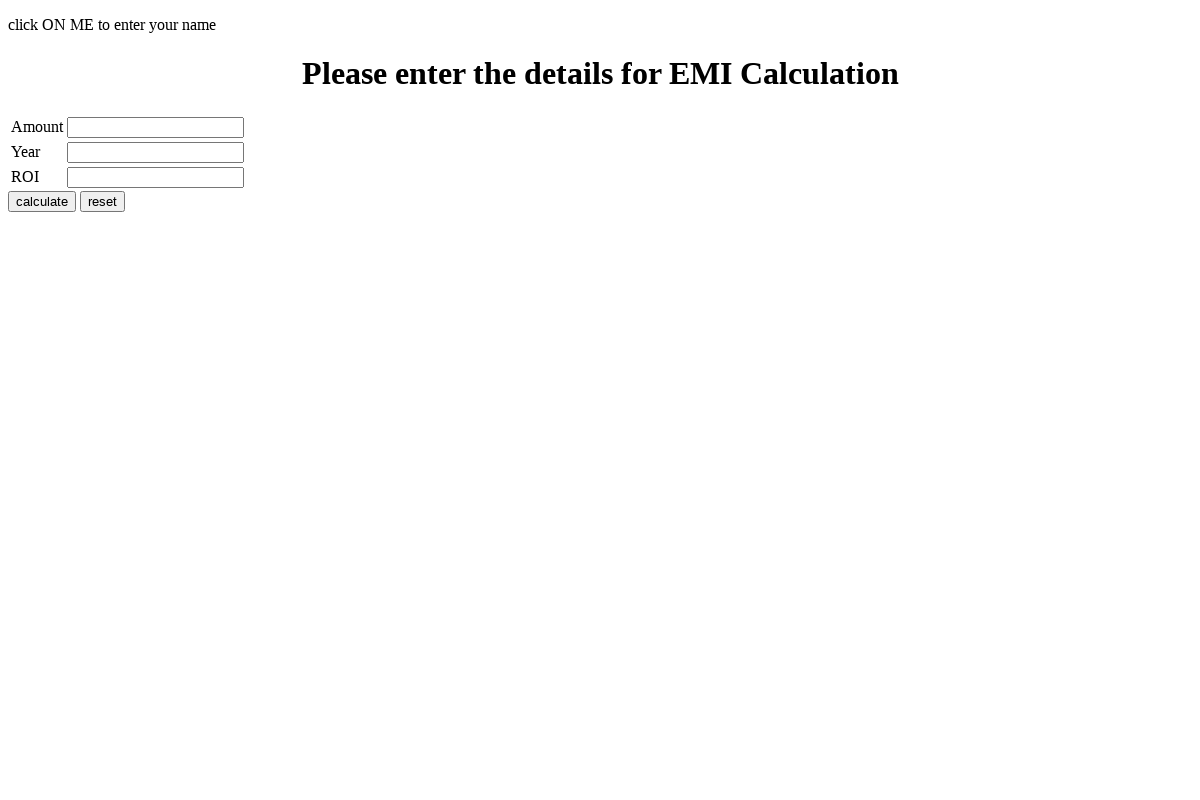

Switched back to parent window
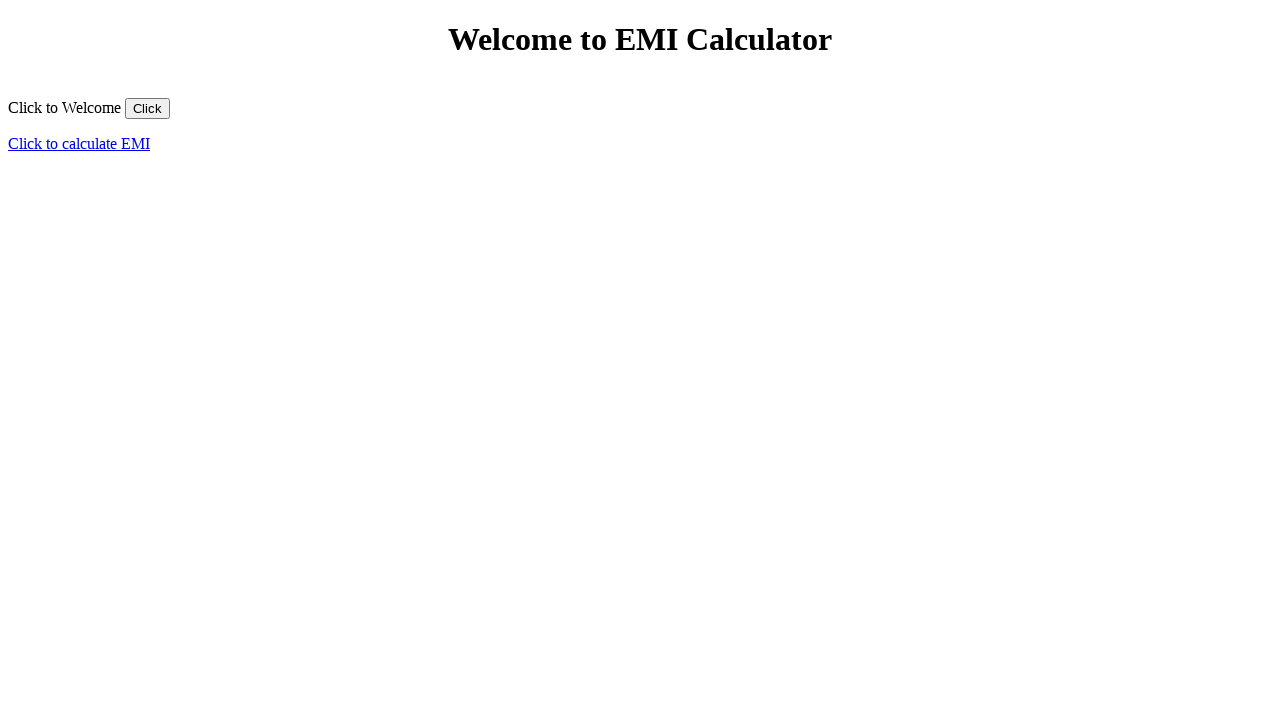

Printed child window title: EMI Calculator
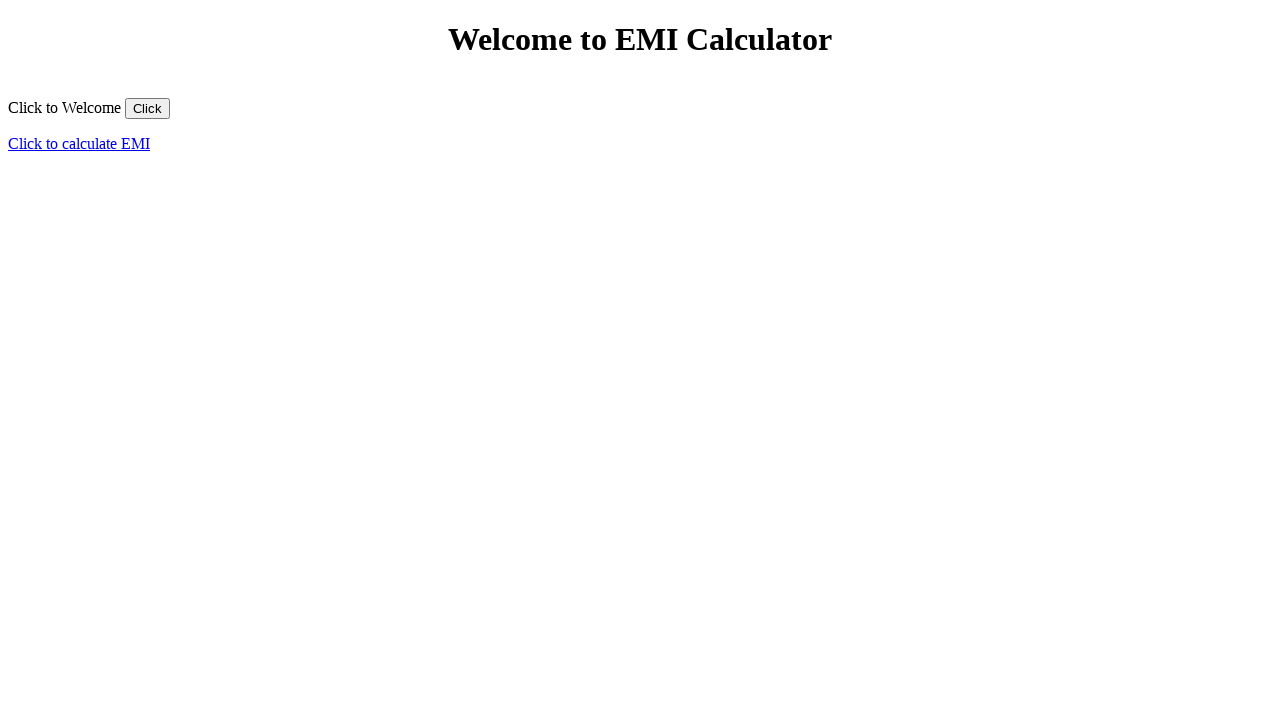

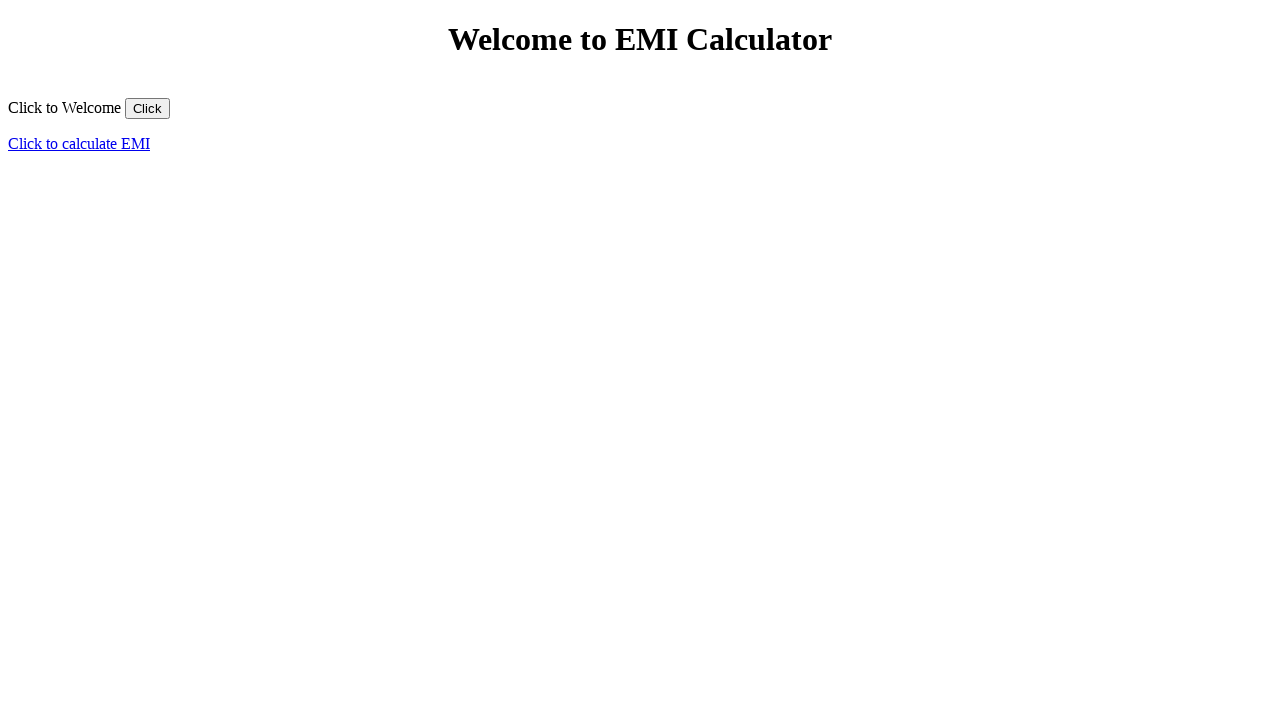